Simple browser demo that navigates to the Syntax Techs homepage to verify the page loads successfully

Starting URL: https://syntaxtechs.com

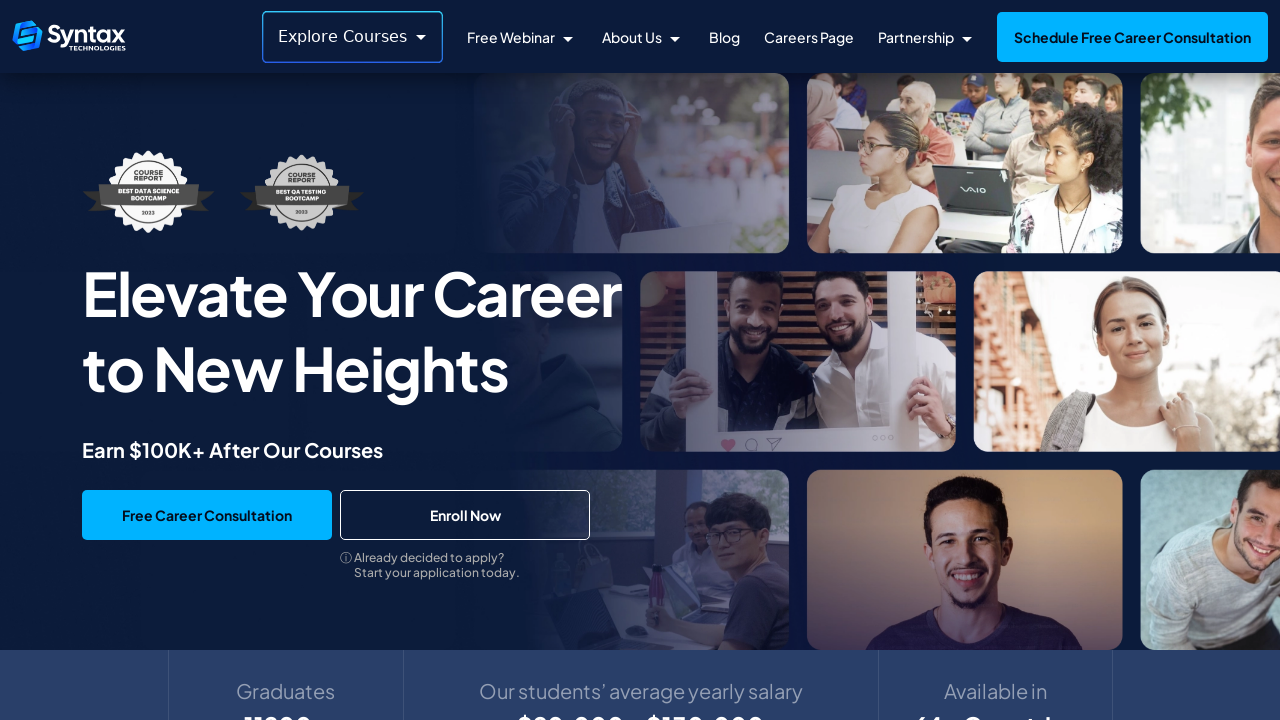

Waited for page DOM content to load
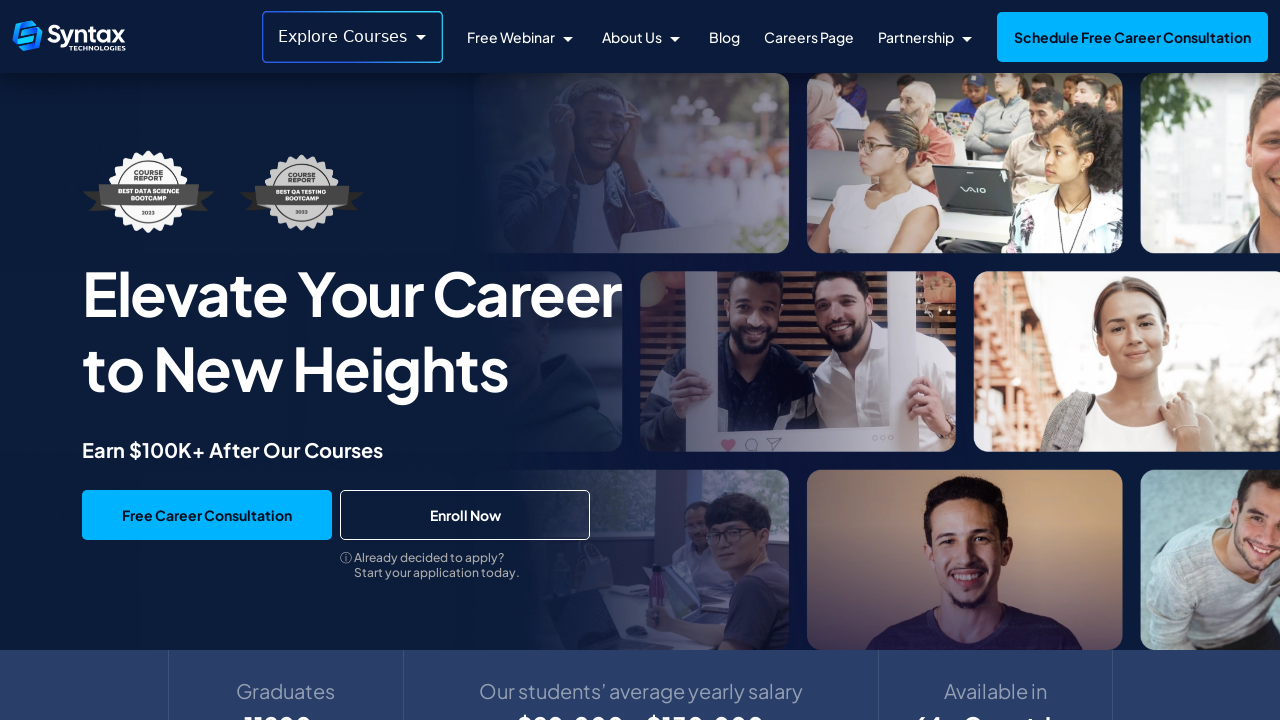

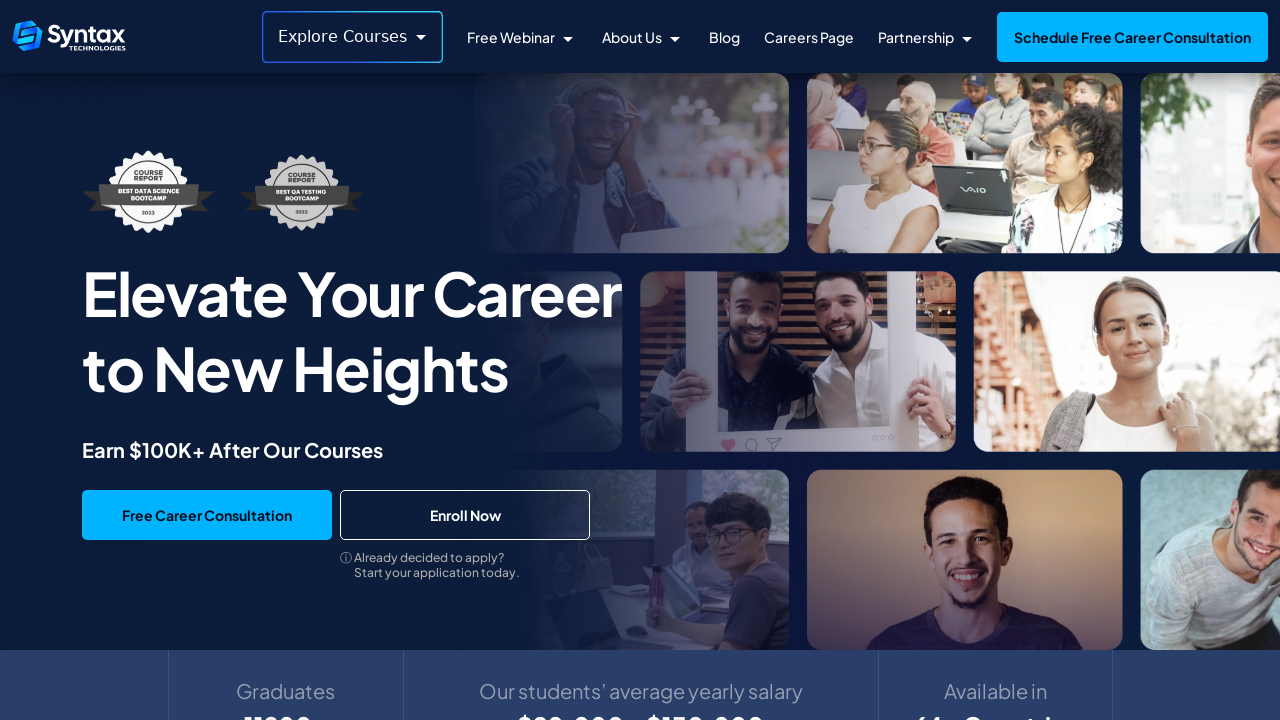